Tests drag and drop functionality by dragging three puzzle pieces to their corresponding slots and verifying a success message is displayed.

Starting URL: https://claruswaysda.github.io/dragAndDrop.html

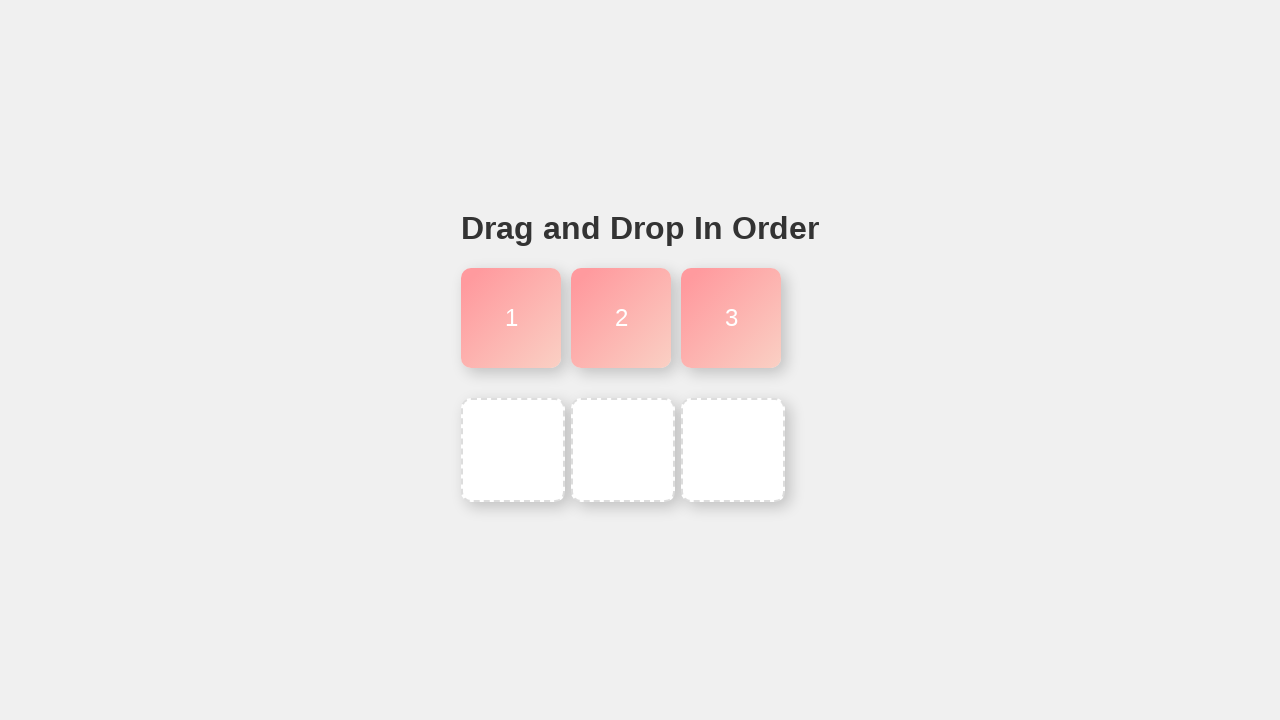

Navigated to drag and drop practice page
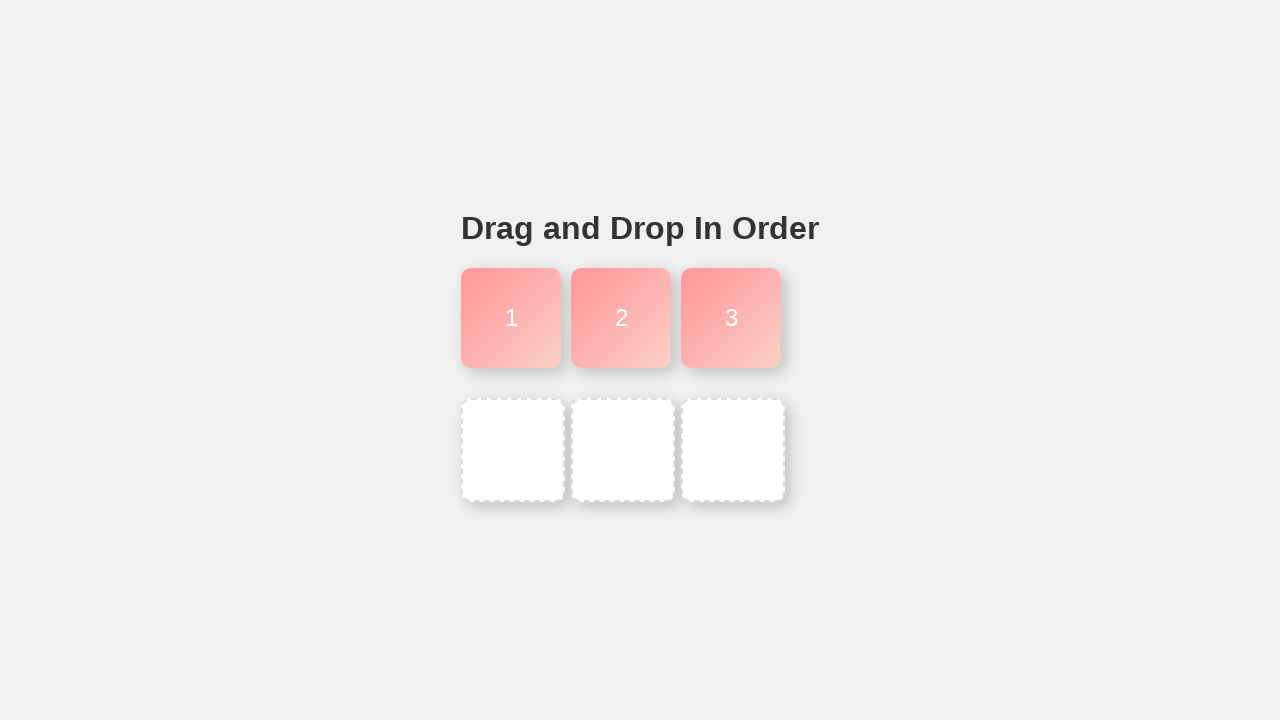

Located puzzle piece 1
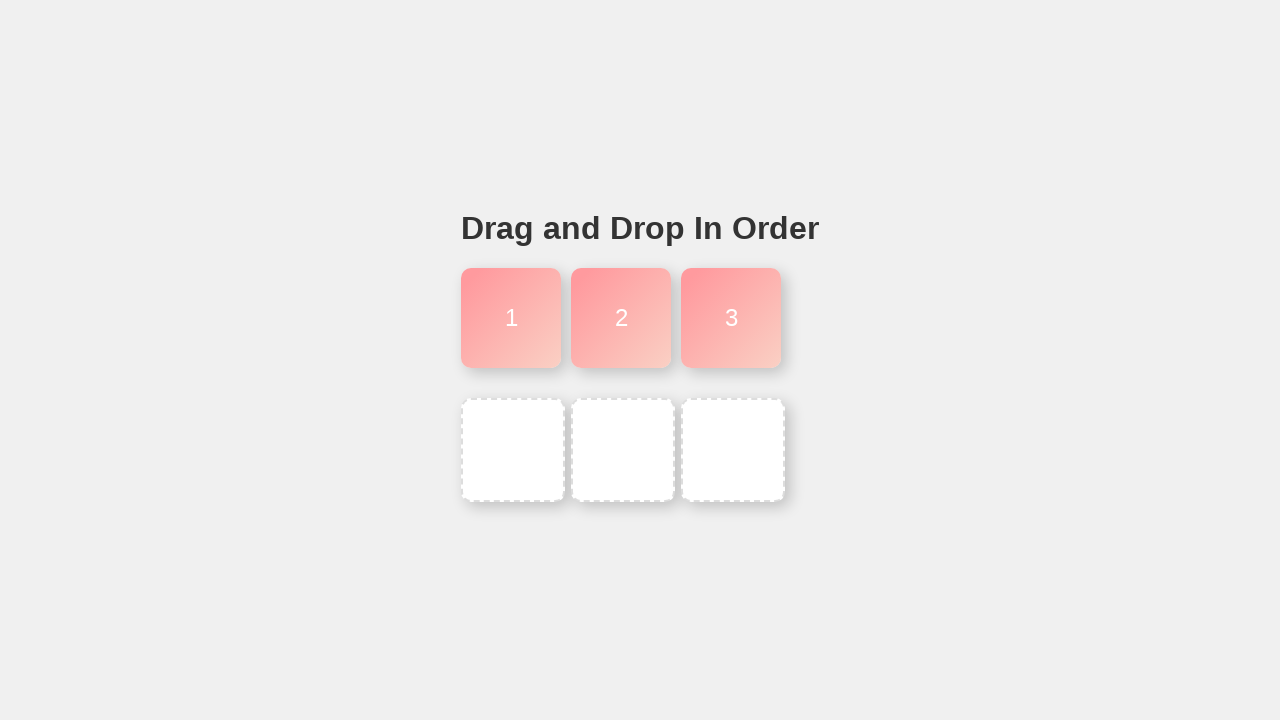

Located slot 1
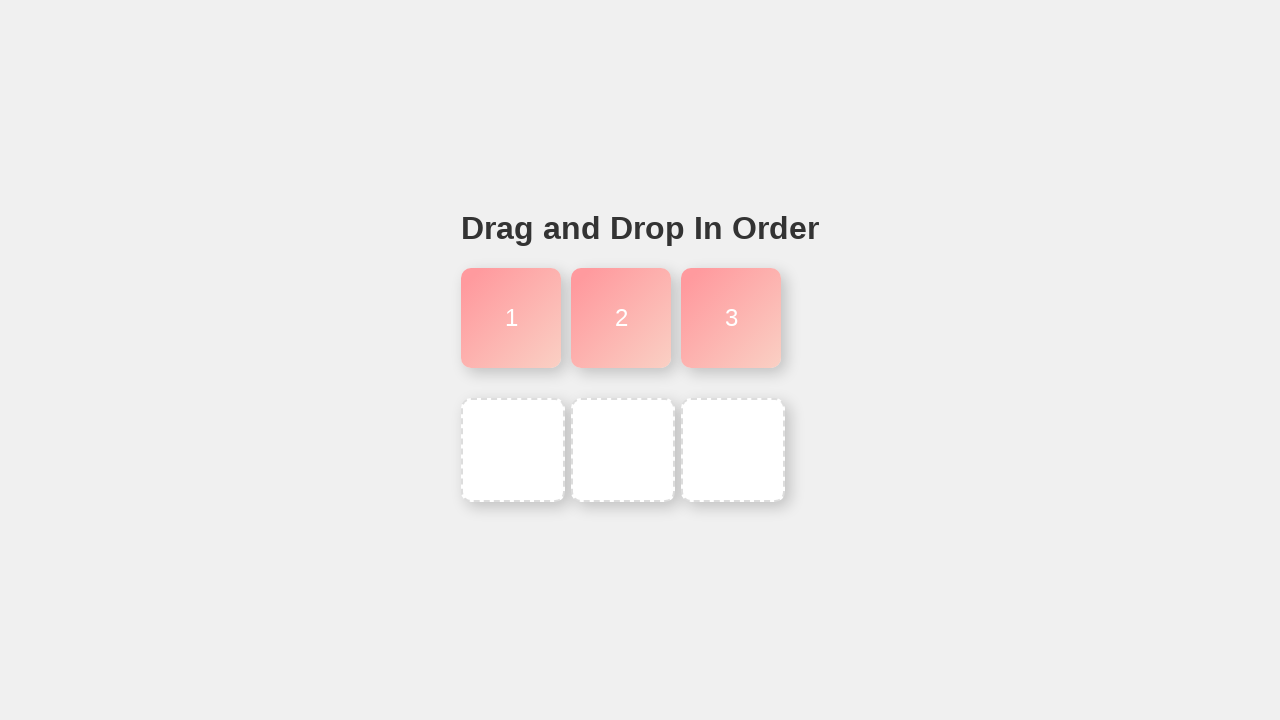

Dragged puzzle piece 1 to slot 1 at (513, 450)
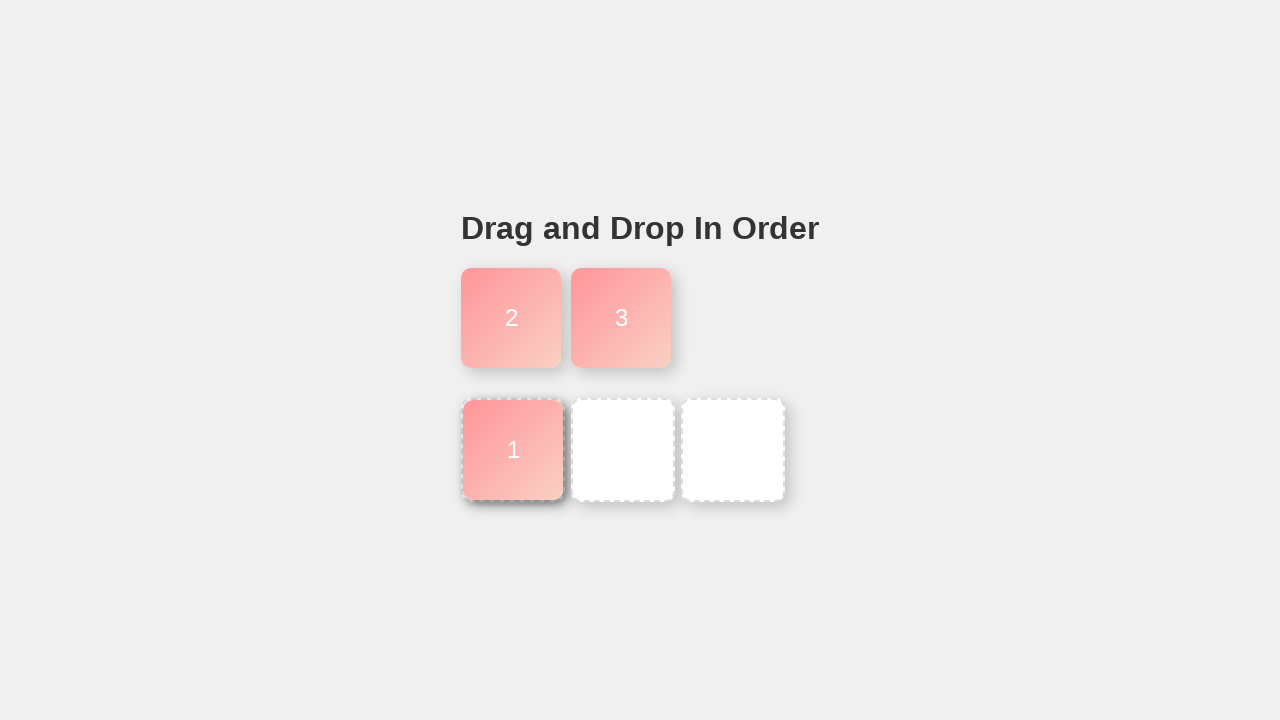

Located puzzle piece 2
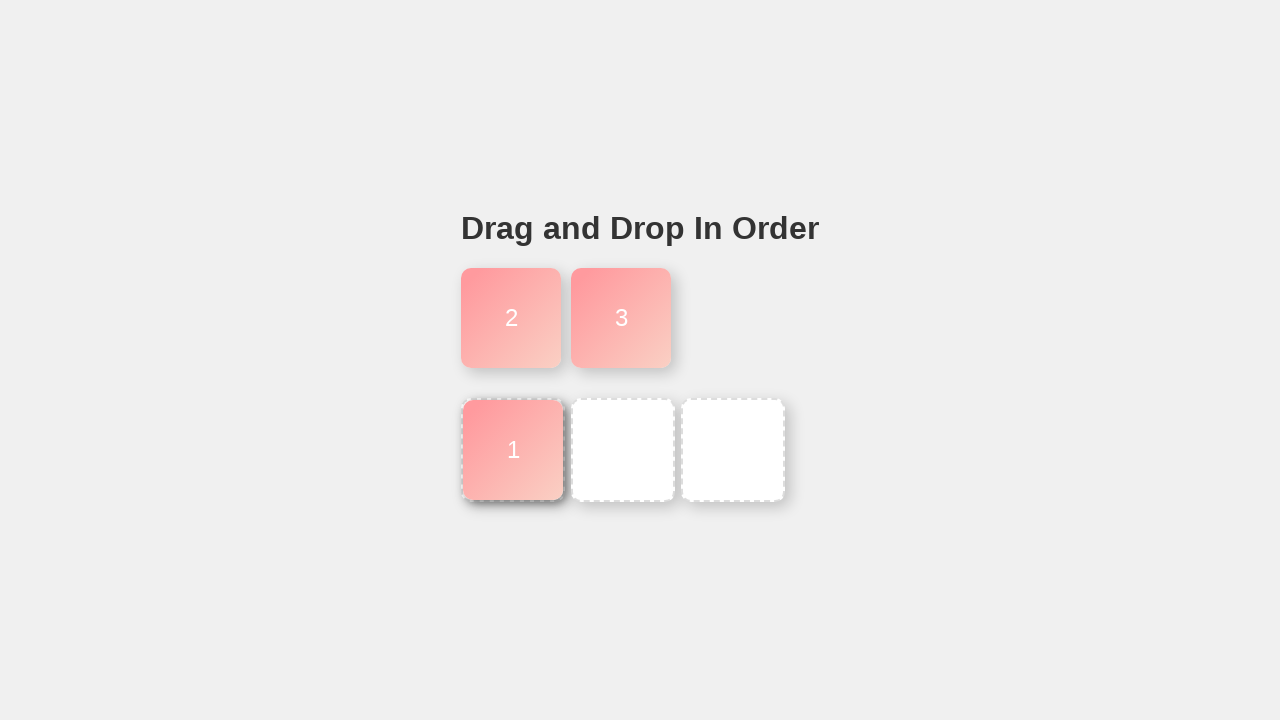

Located slot 2
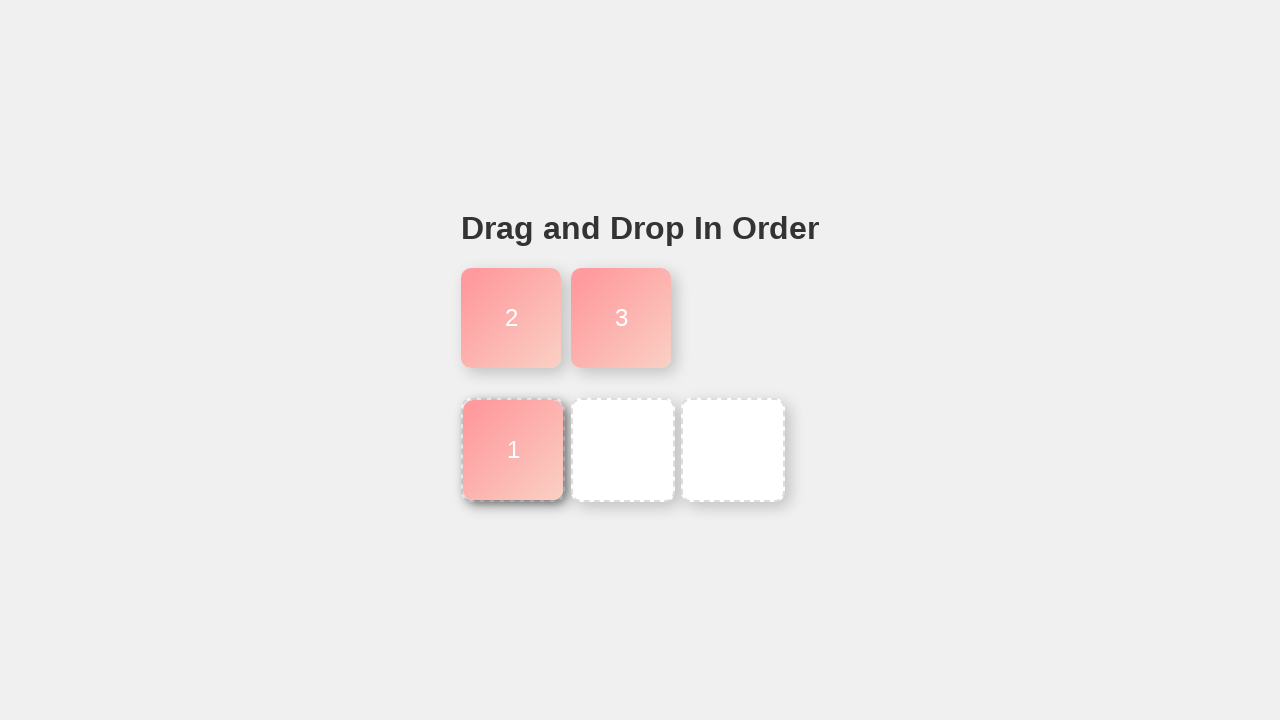

Dragged puzzle piece 2 to slot 2 at (623, 450)
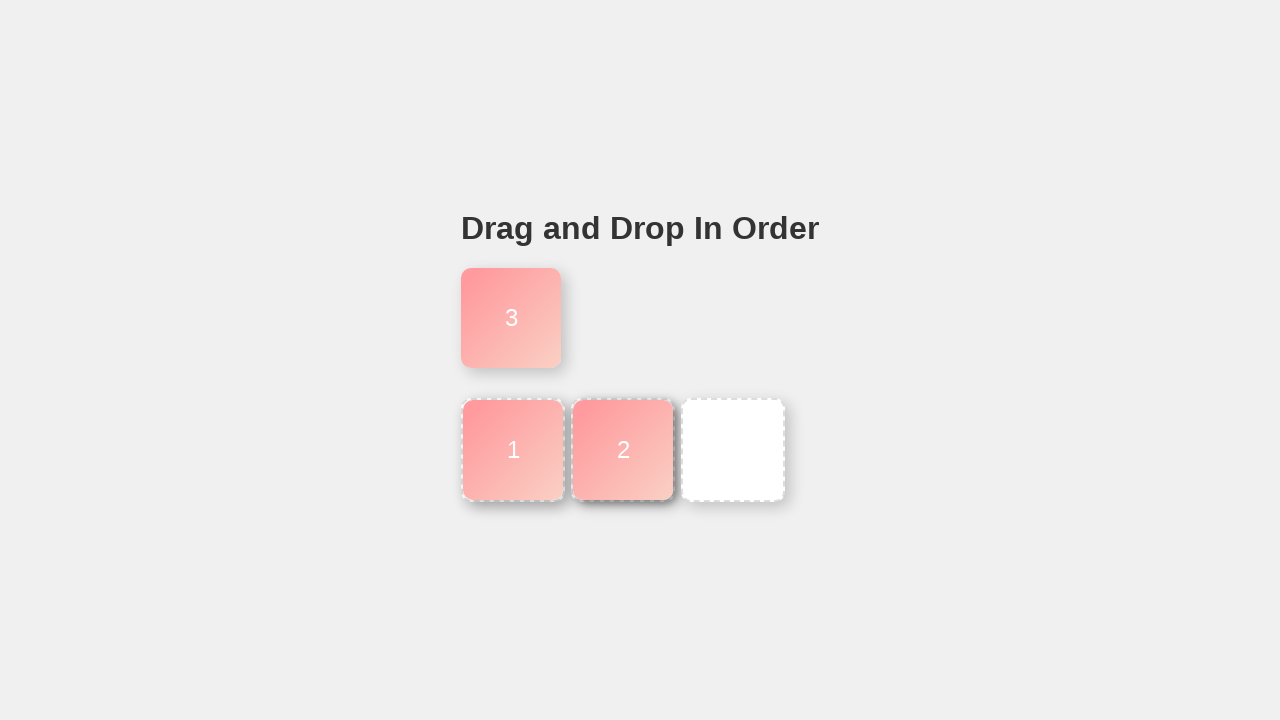

Located puzzle piece 3
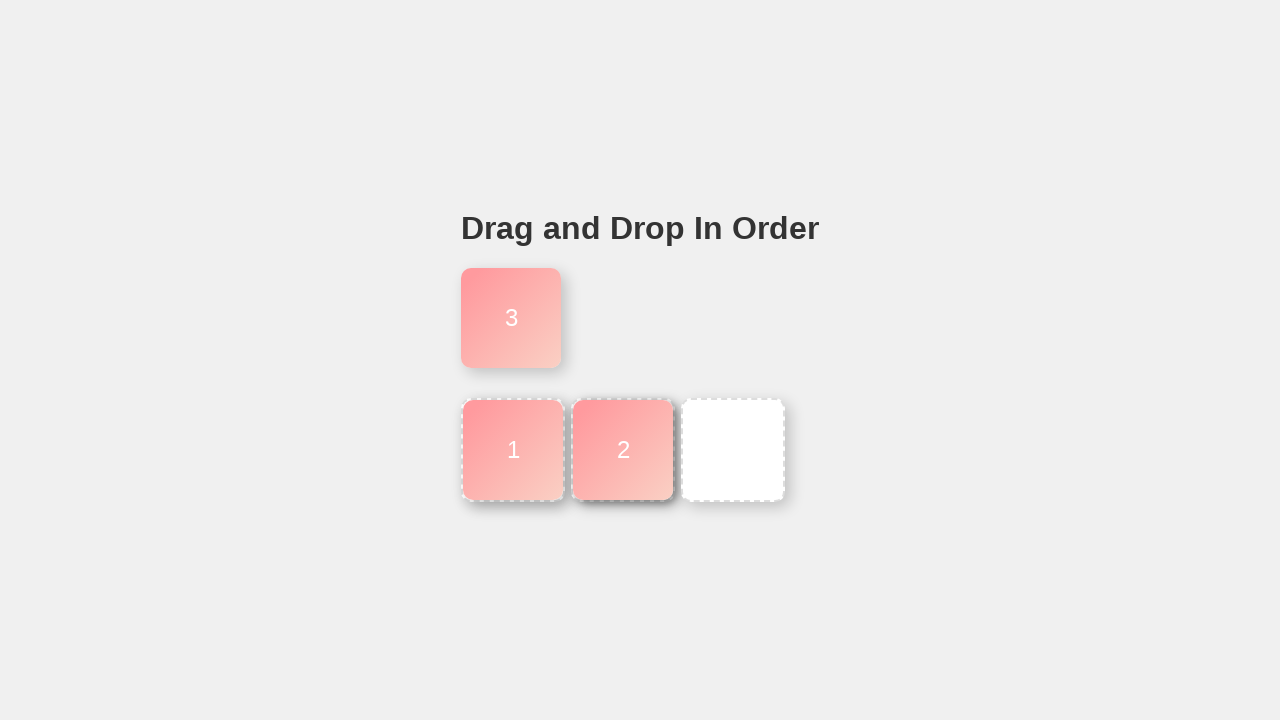

Located slot 3
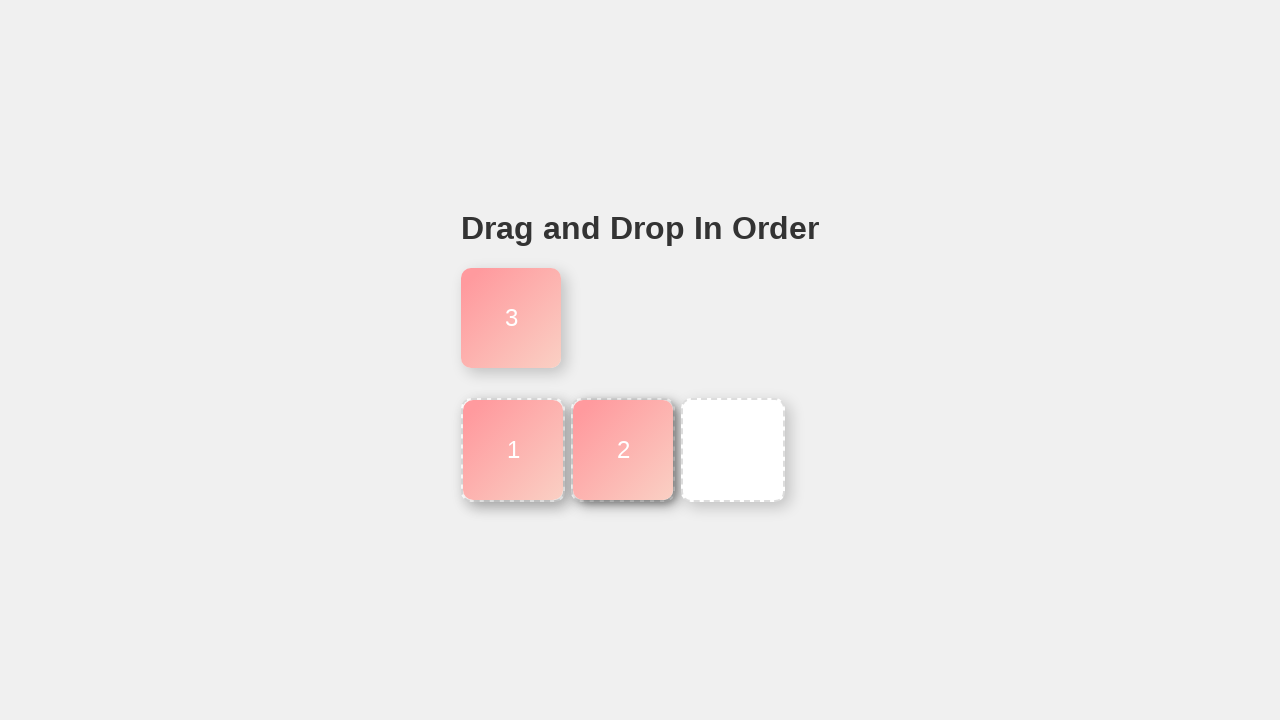

Dragged puzzle piece 3 to slot 3 at (733, 450)
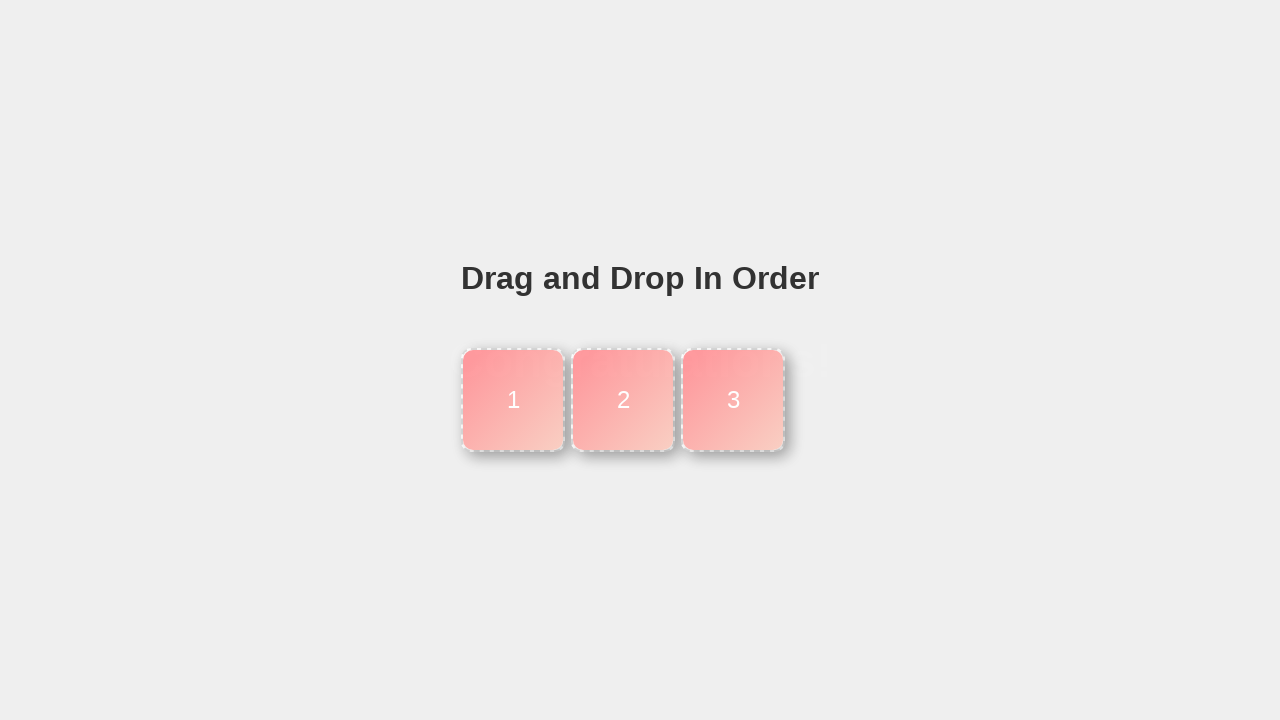

Located success message element
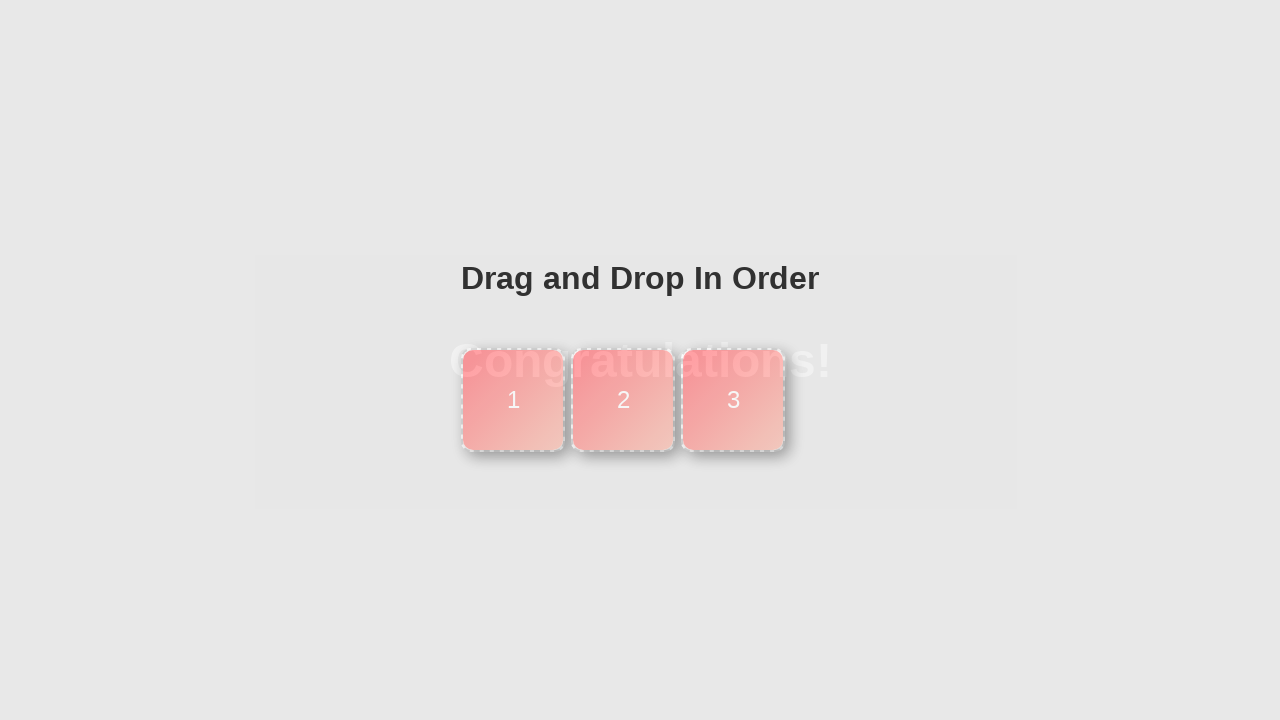

Verified success message is visible - puzzle completed successfully
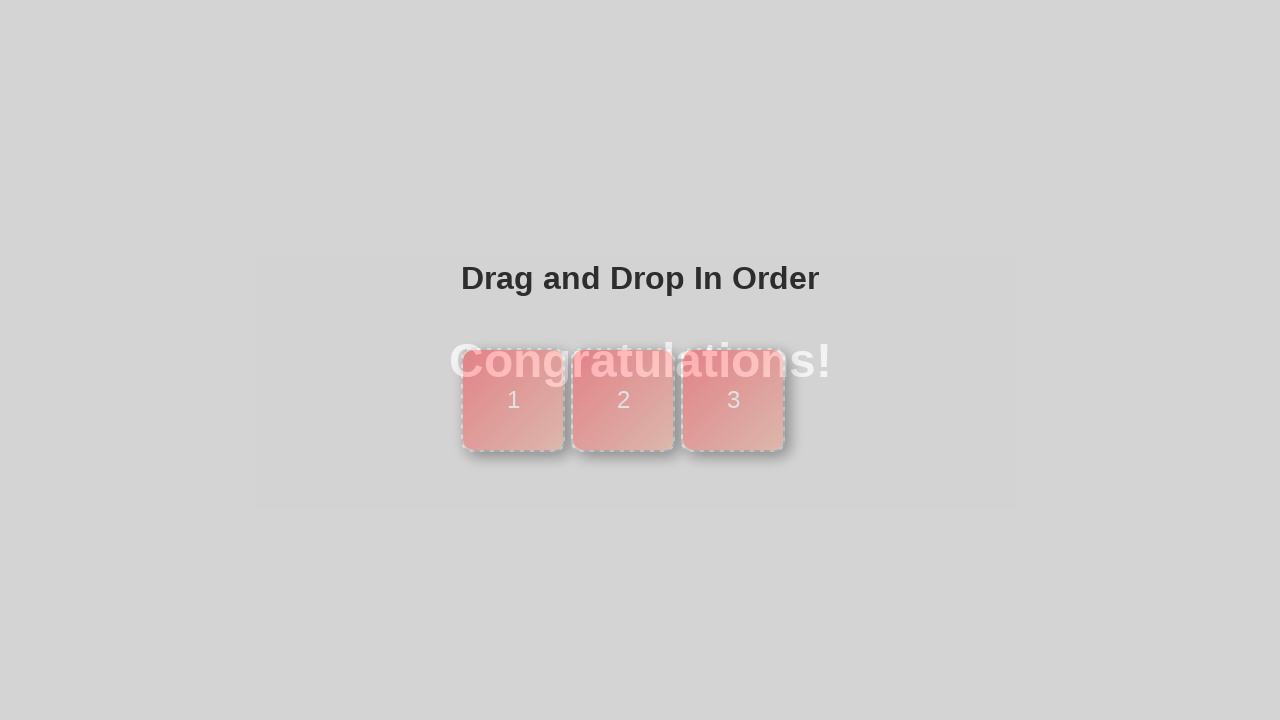

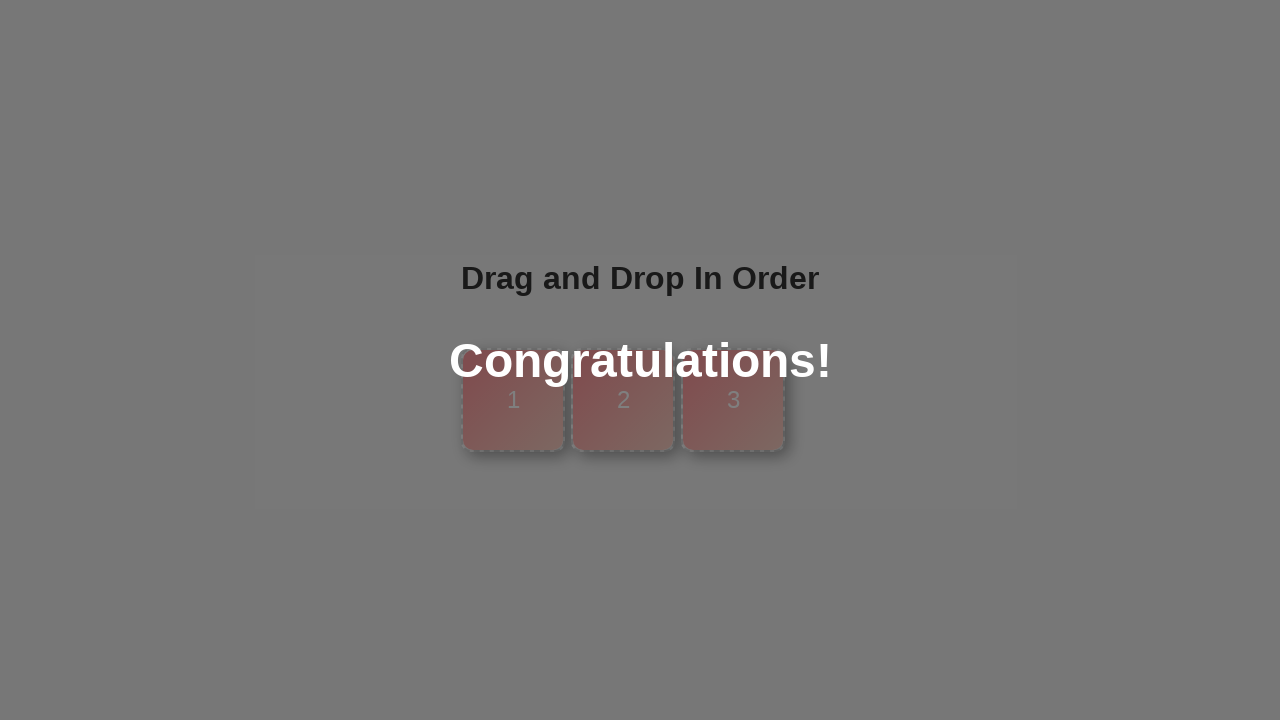